Tests checkbox elements on an HTML forms tutorial page by locating all checkboxes and verifying their presence

Starting URL: http://www.echoecho.com/htmlforms09.htm

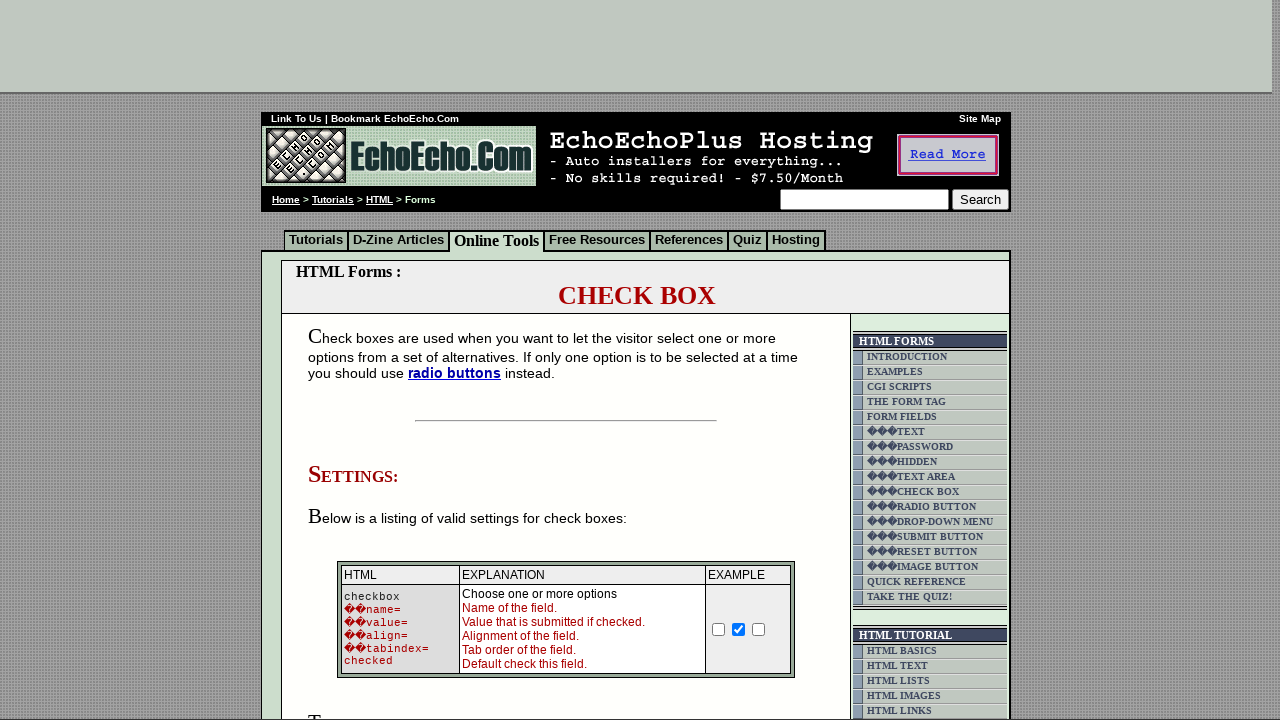

Waited for checkboxes to load on HTML forms tutorial page
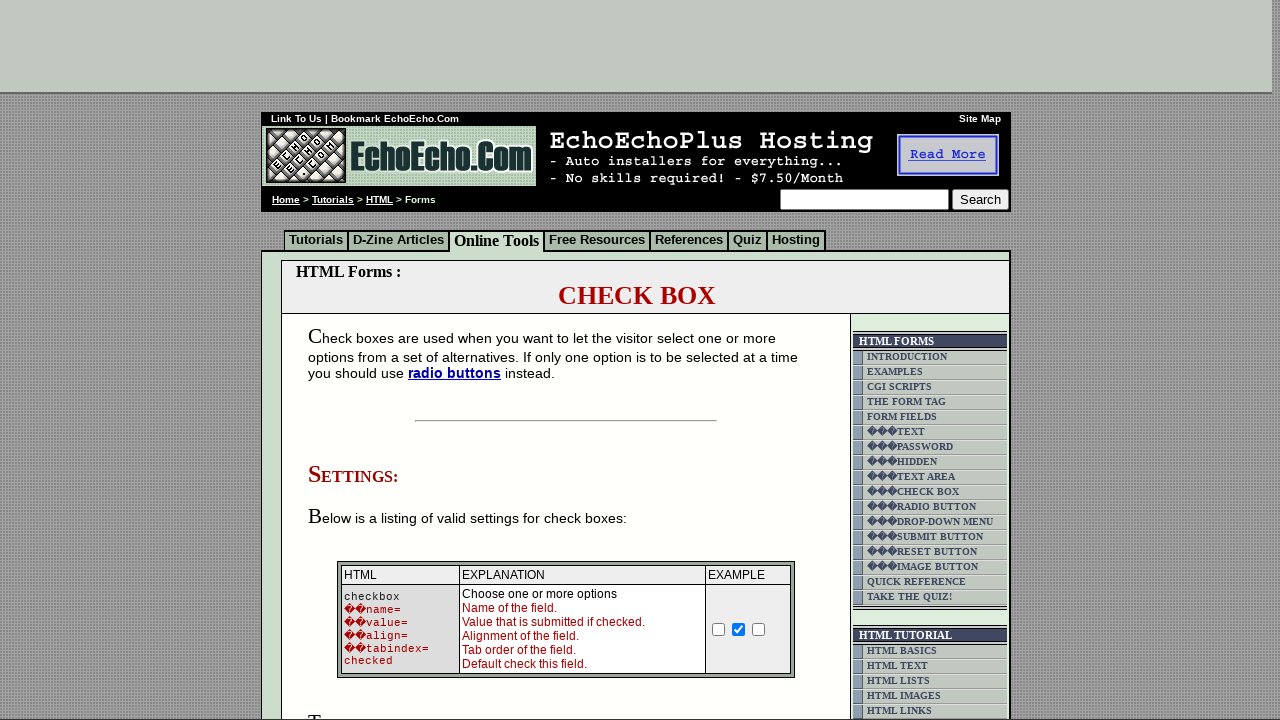

Located all checkbox elements on the page
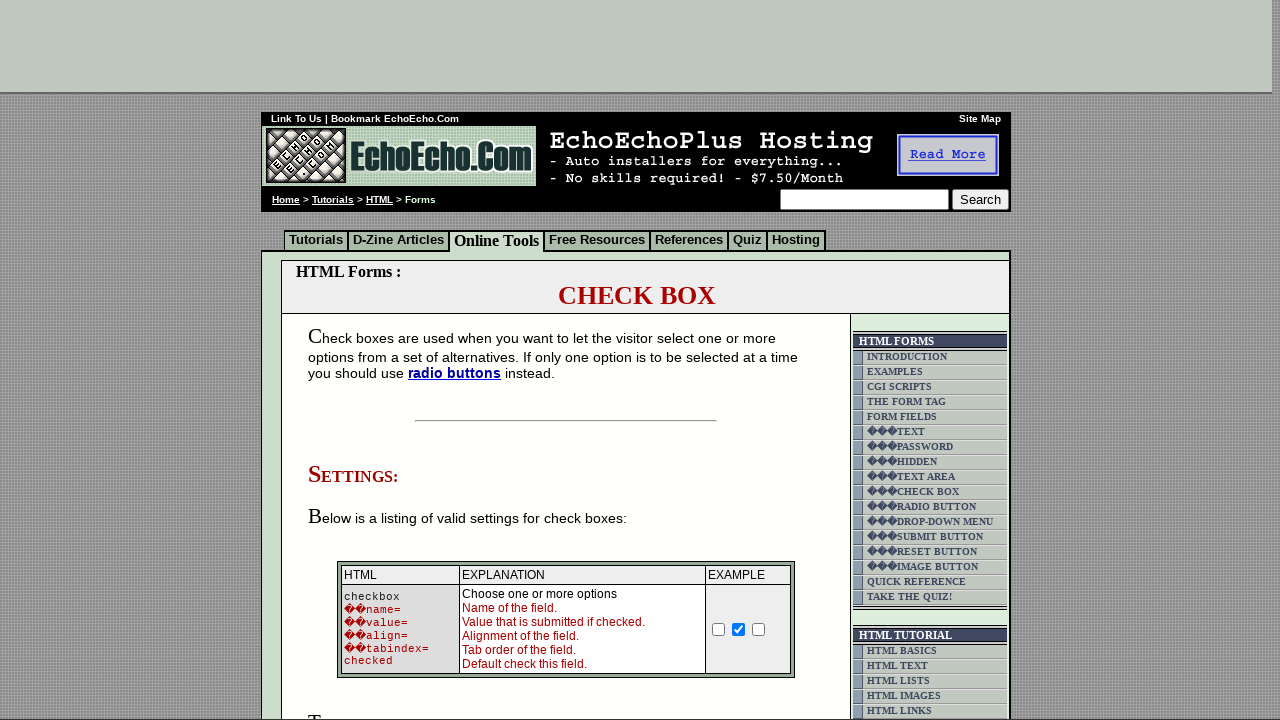

Verified first checkbox element is present and ready
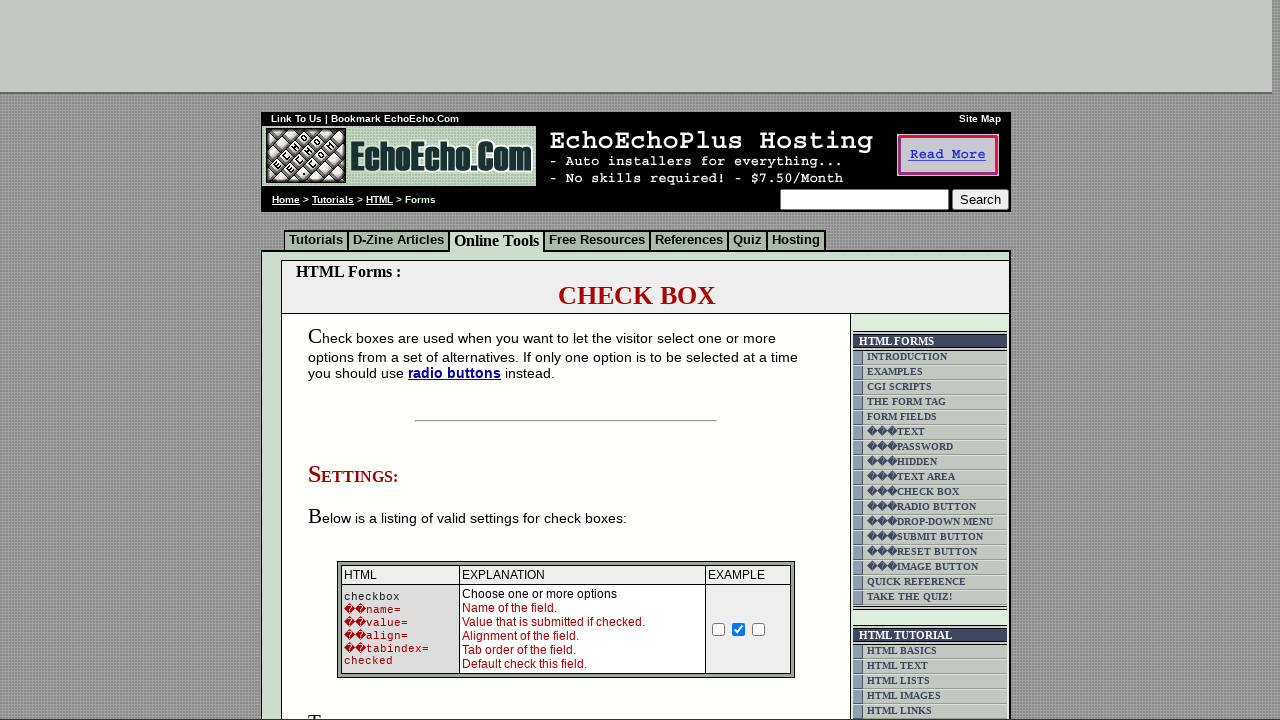

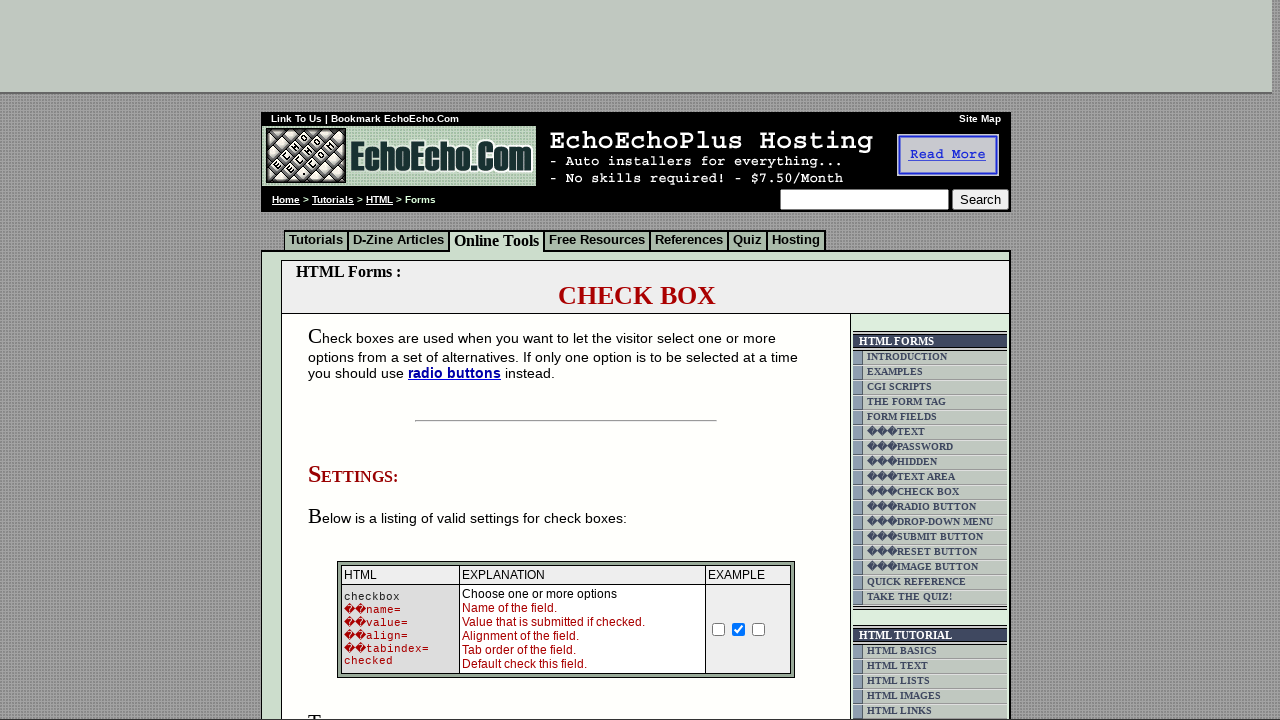